Tests Paul Bassett store finder by clicking on region selector, selecting Seoul, and viewing all stores in that region

Starting URL: https://www.baristapaulbassett.co.kr/store/Store.pb

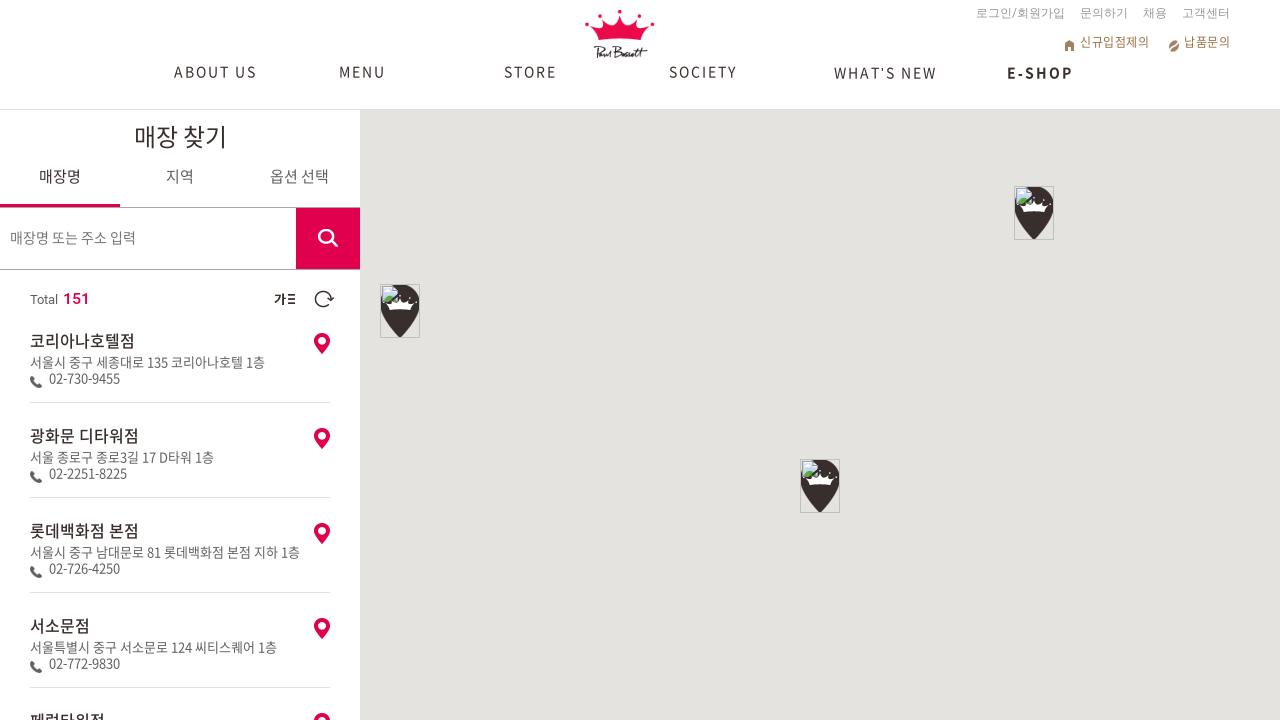

Clicked region selector to open store location menu at (180, 176) on #storeLocationEl > a
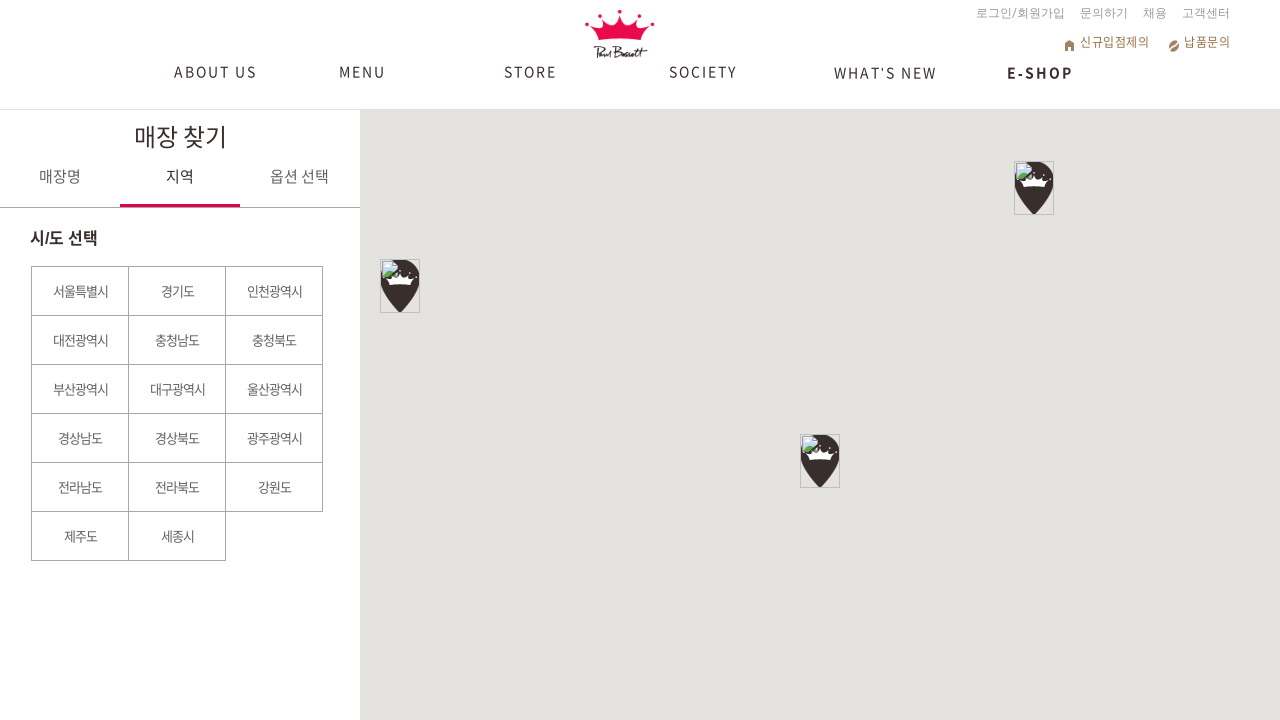

Waited 1 second for region selector to load
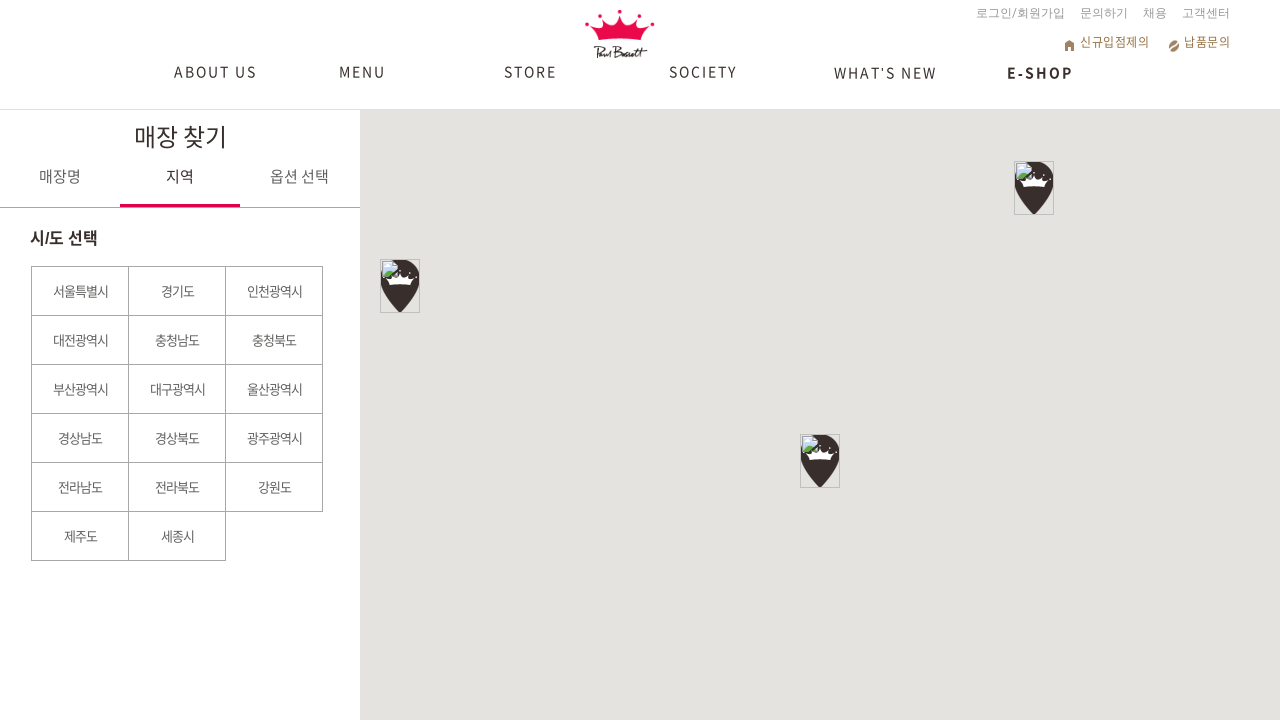

Clicked Seoul option from region list at (80, 292) on #areaList > li:nth-child(1) > a
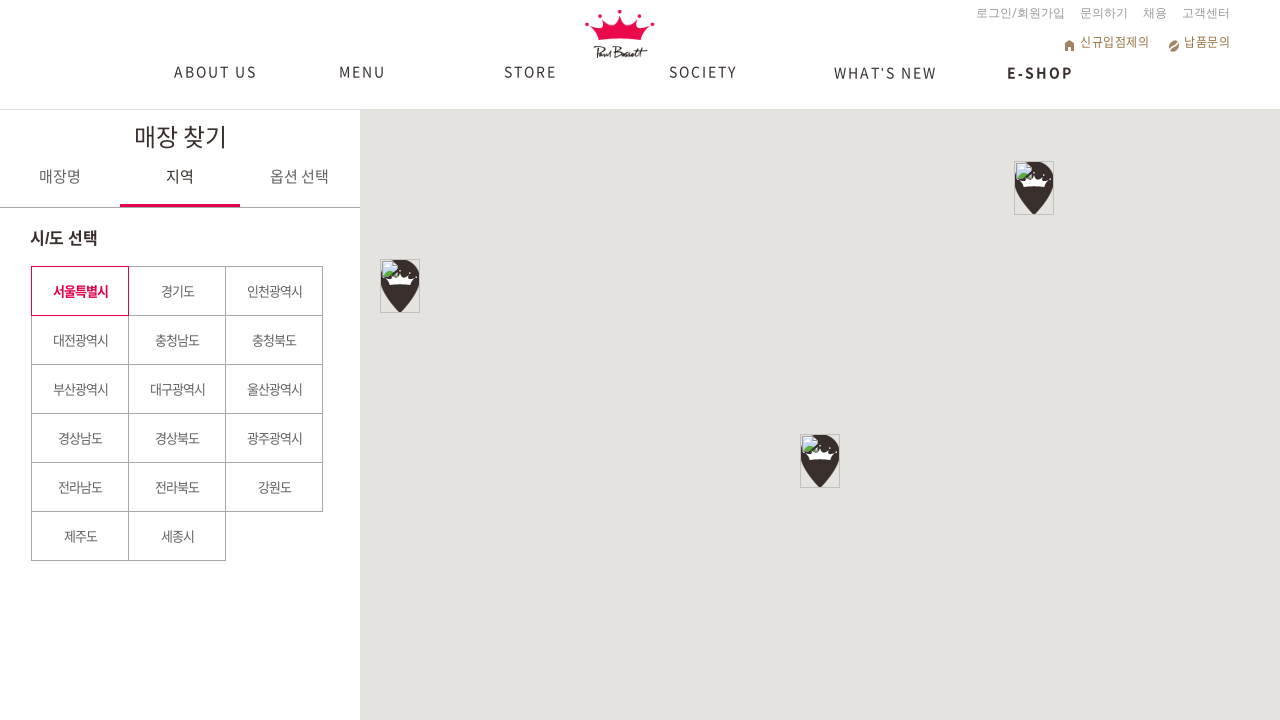

Waited 1 second for Seoul selection to process
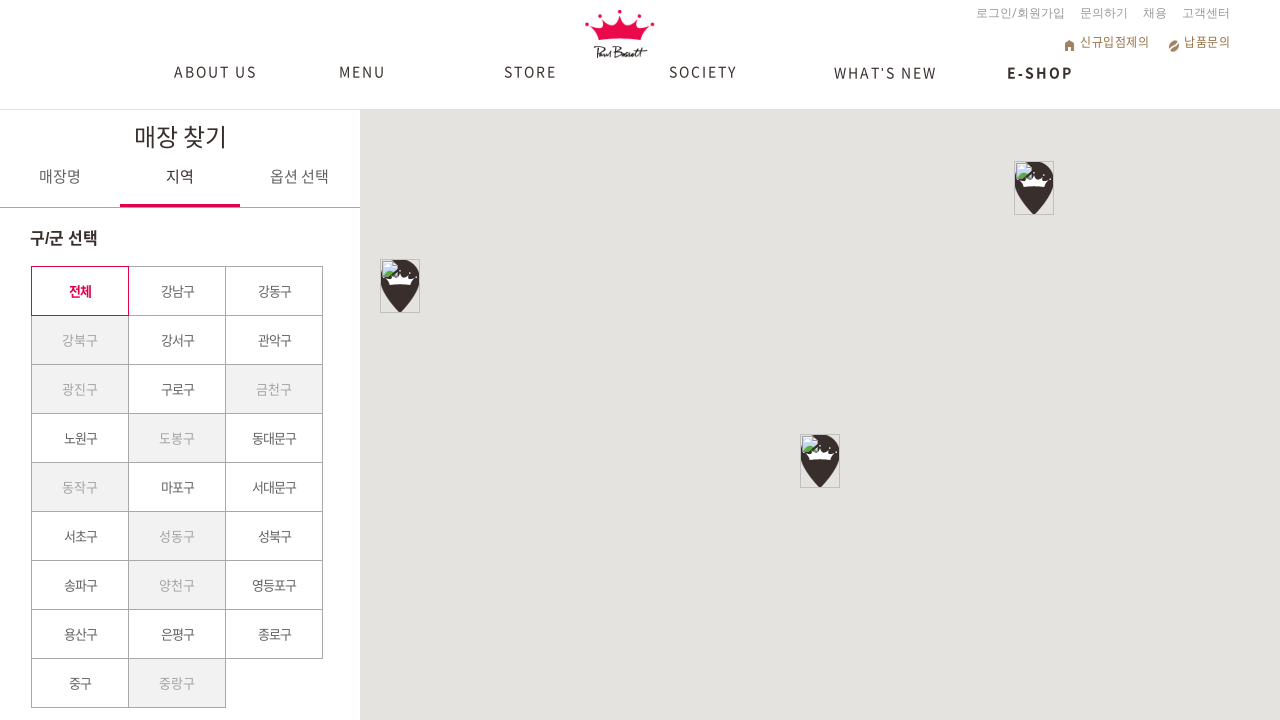

Clicked 'All' option to view all stores in Seoul at (80, 292) on #countyList > li:nth-child(1) > a
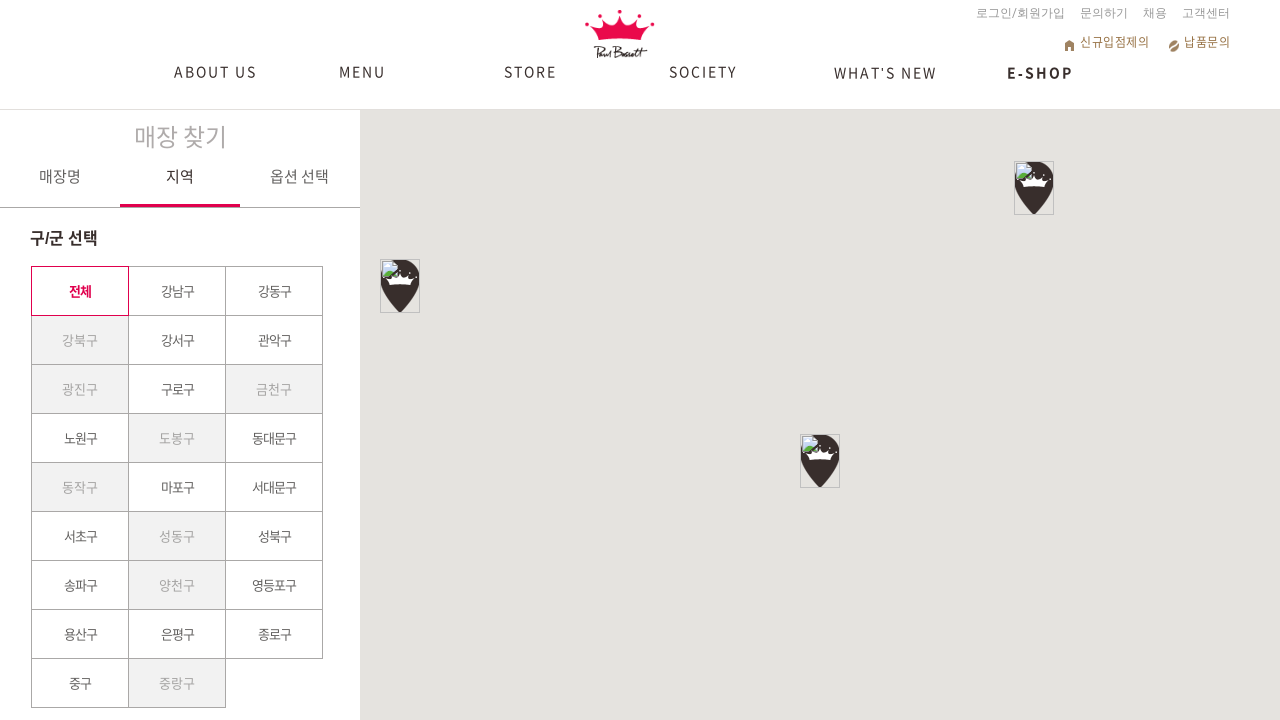

Waited 1 second for store list to load
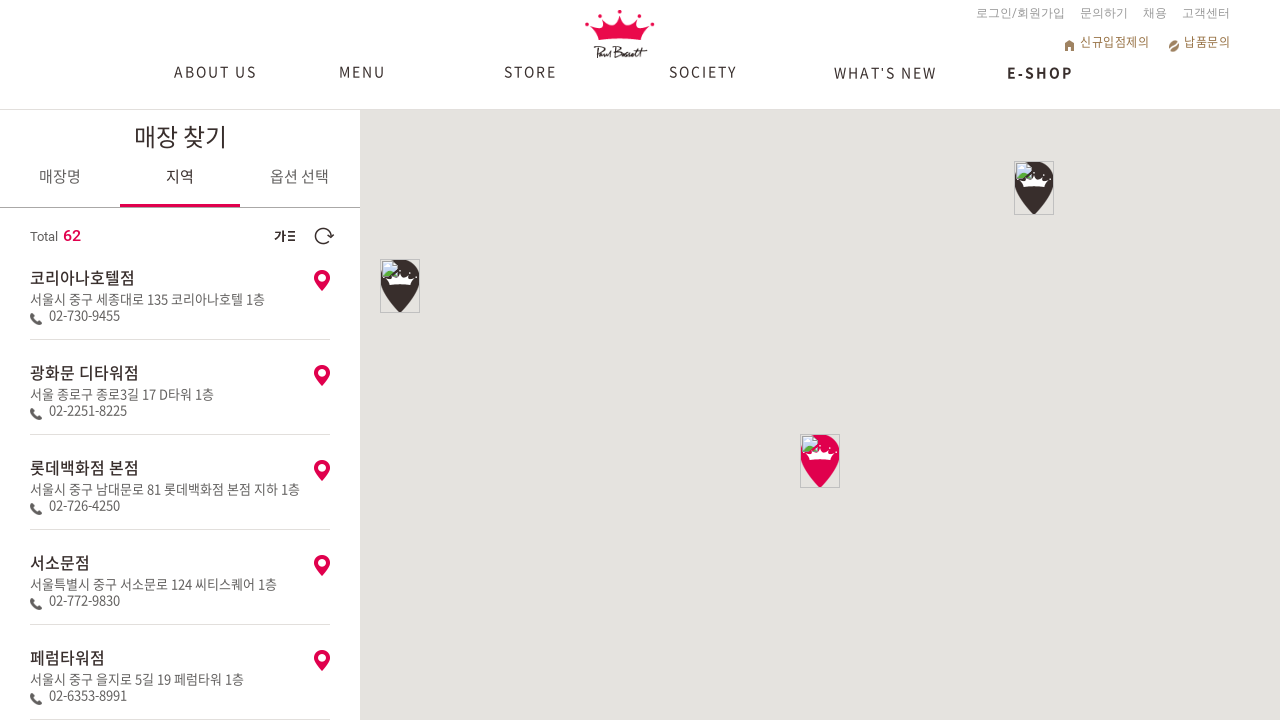

Confirmed all Paul Bassett stores in Seoul region loaded successfully
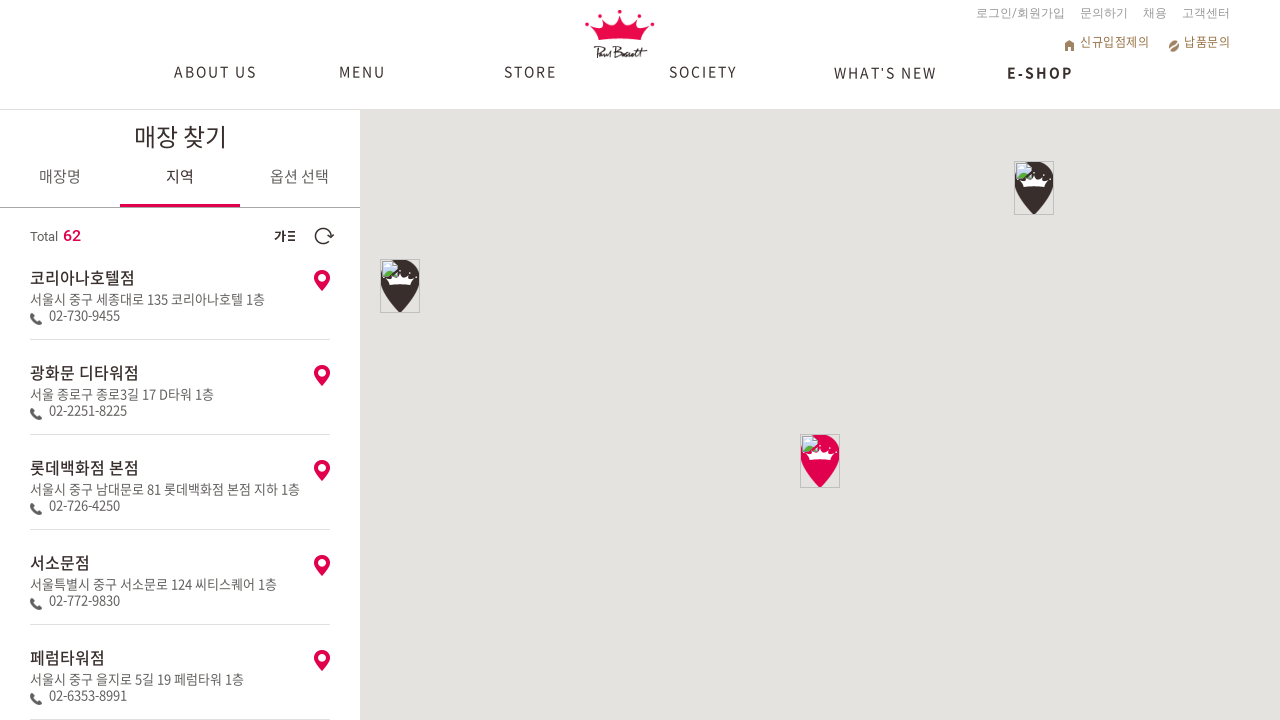

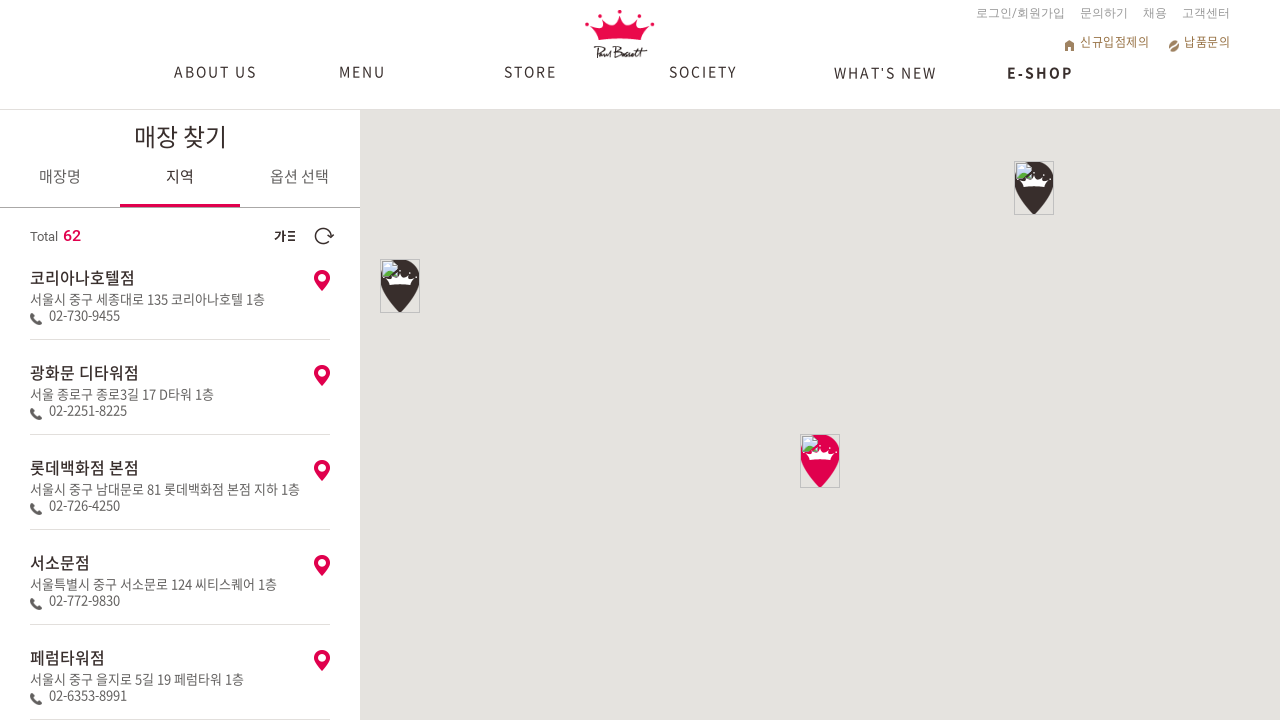